Simple navigation test that opens the Flipkart e-commerce website homepage

Starting URL: https://www.flipkart.com

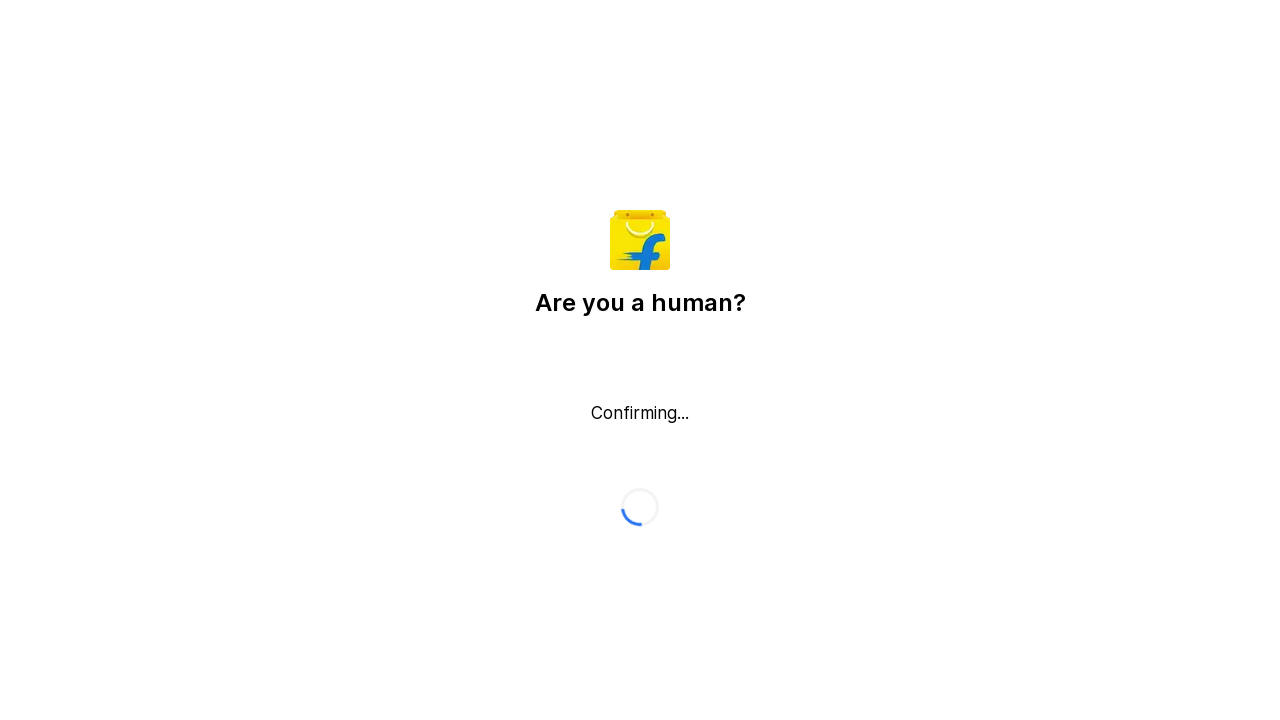

Waited for Flipkart homepage to load completely (domcontentloaded state)
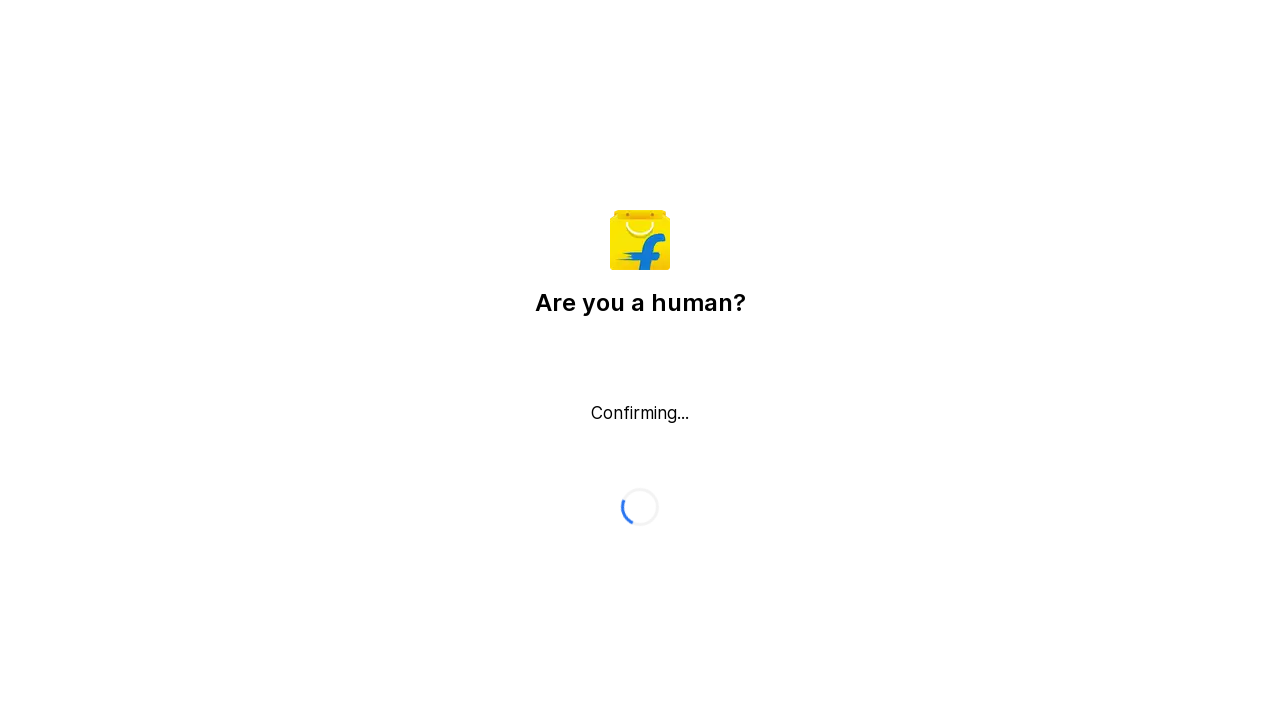

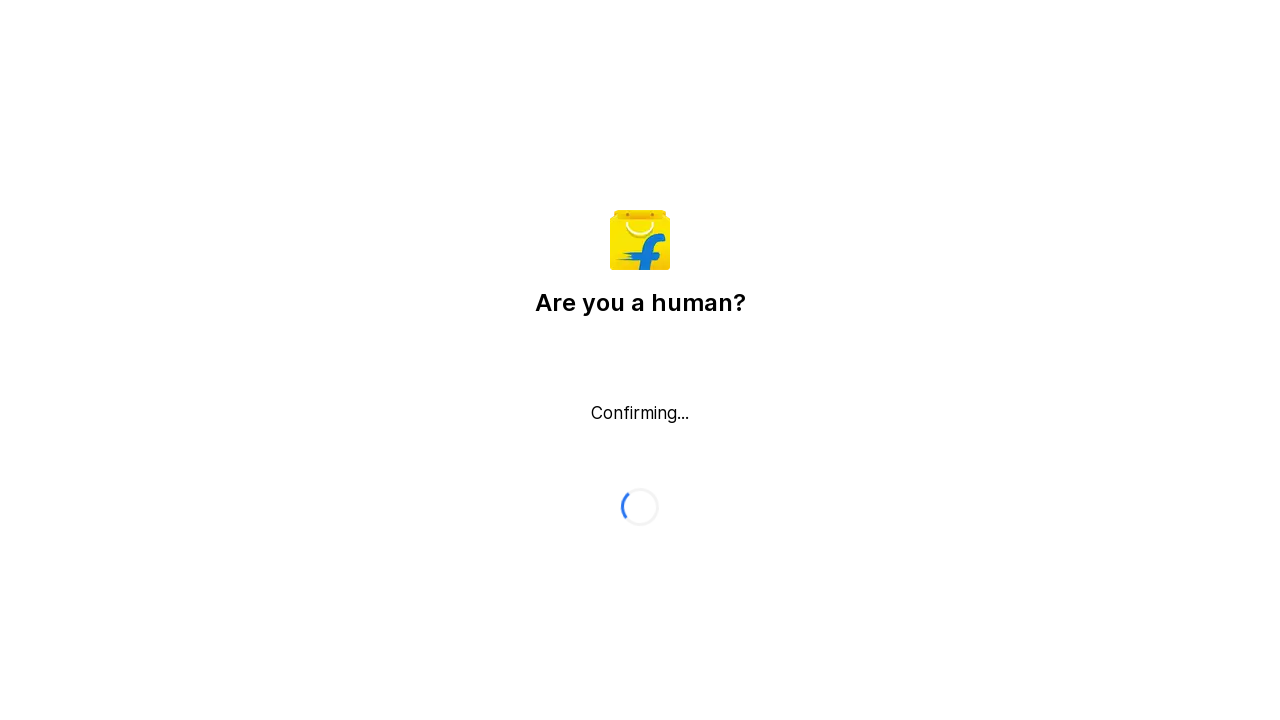